Tests percentage calculator with positive values by calculating 10% of 50 and verifying the result

Starting URL: http://www.calculator.net/

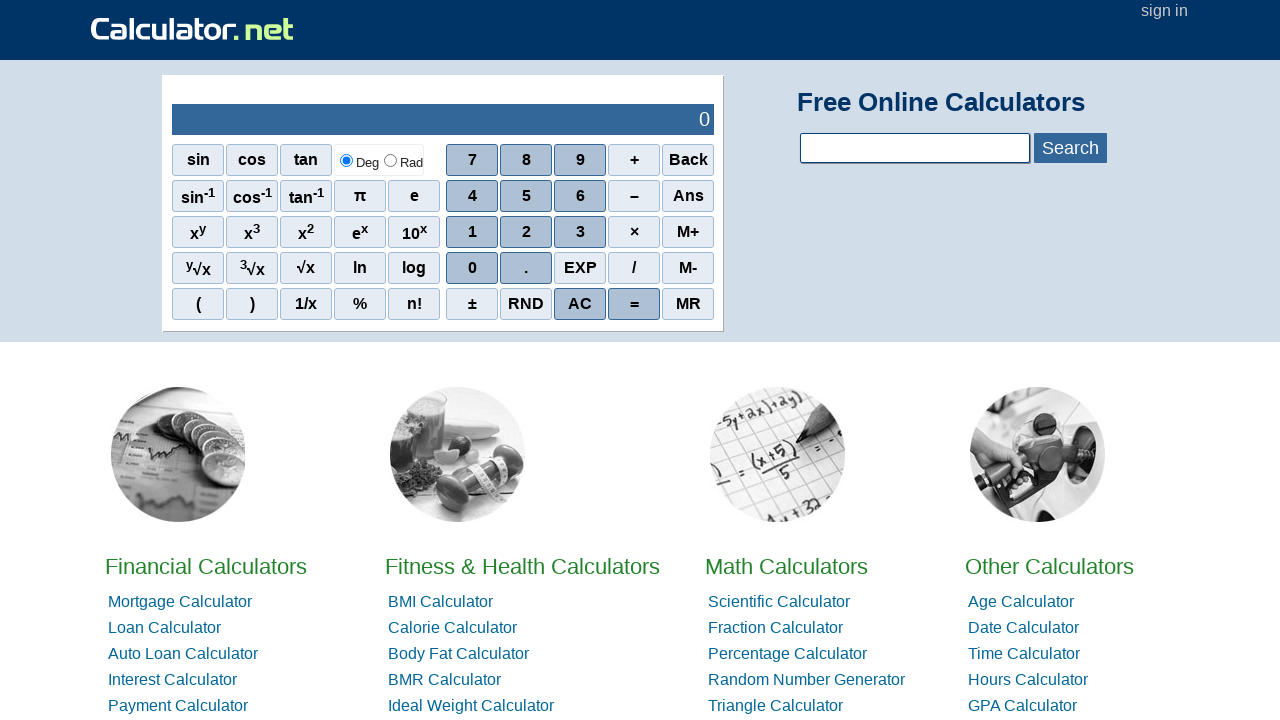

Clicked on Math Calculators at (786, 566) on xpath=//*[@id='homelistwrap']/div[3]/div[2]/a
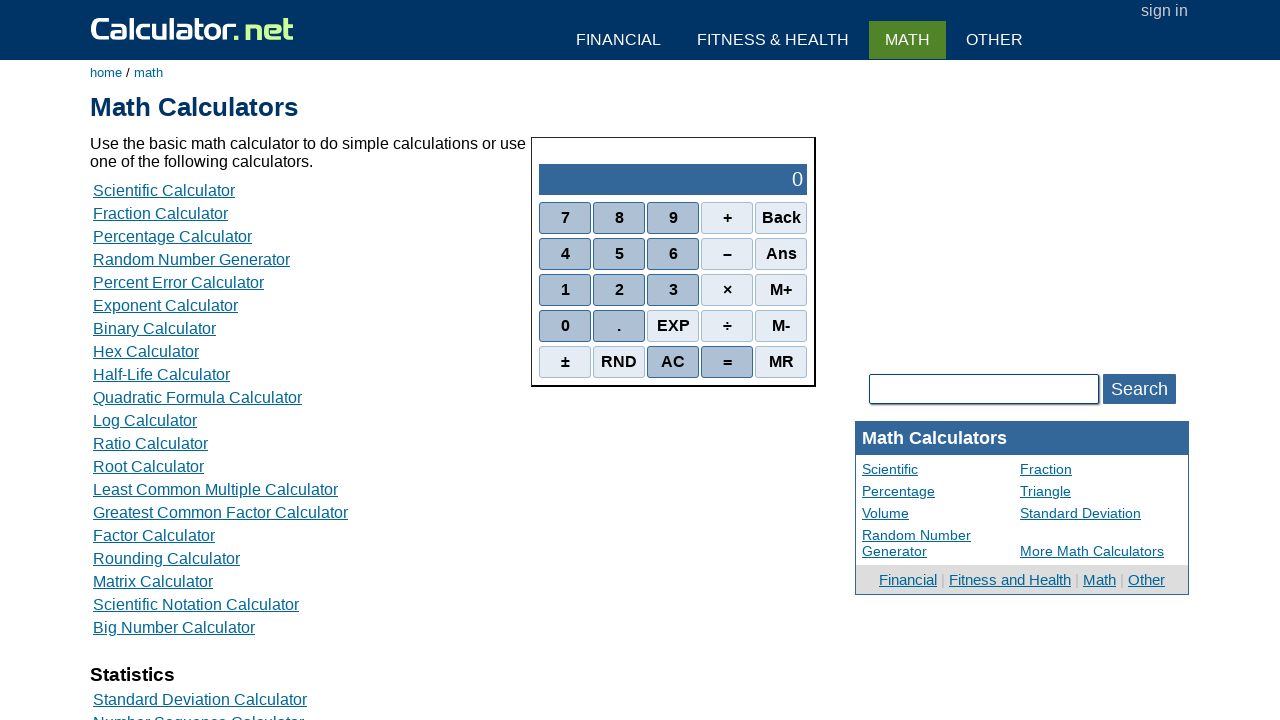

Clicked on Percent Calculators at (172, 236) on xpath=//*[@id='content']/table[2]/tbody/tr/td/div[3]/a
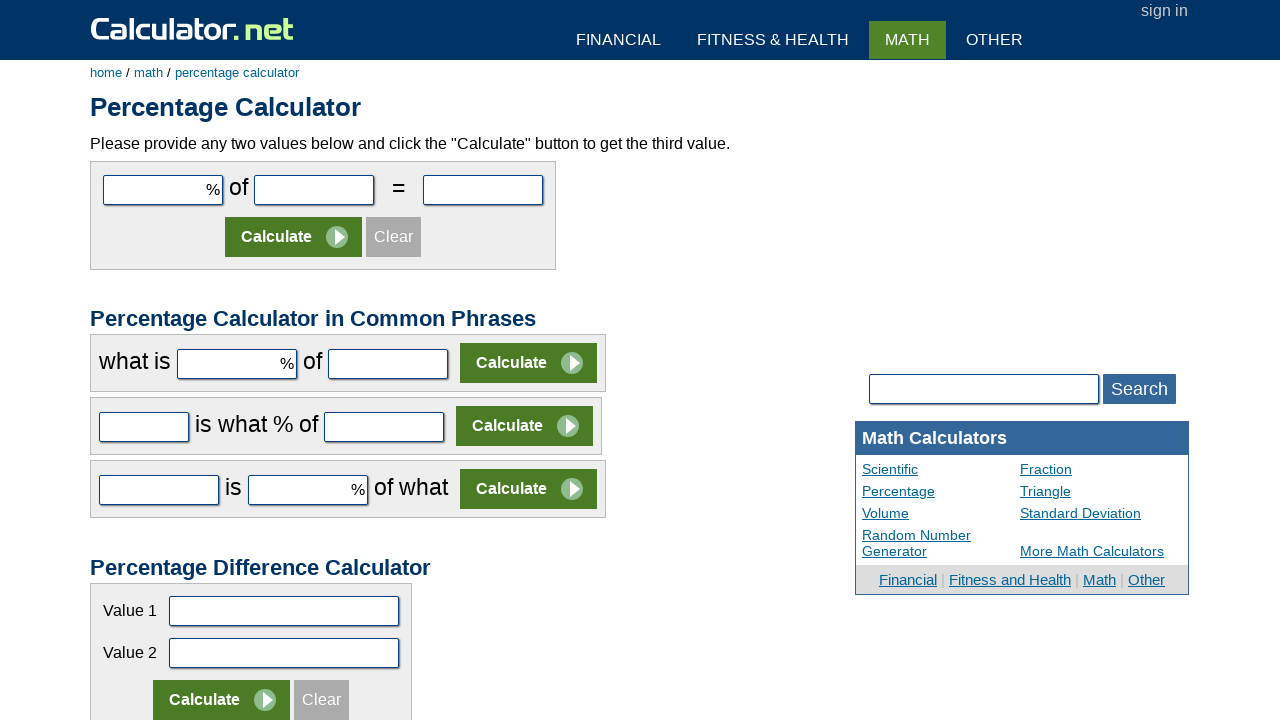

Entered value 10 in the first number field on #cpar1
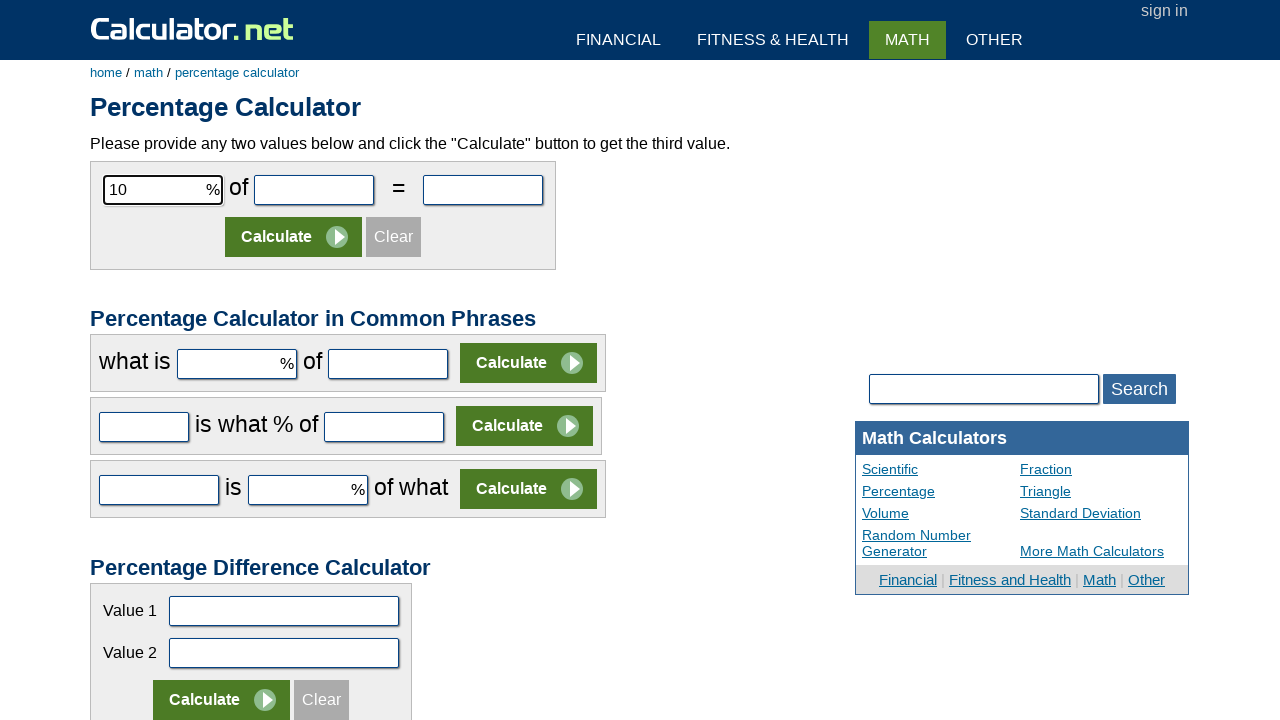

Entered value 50 in the second number field on #cpar2
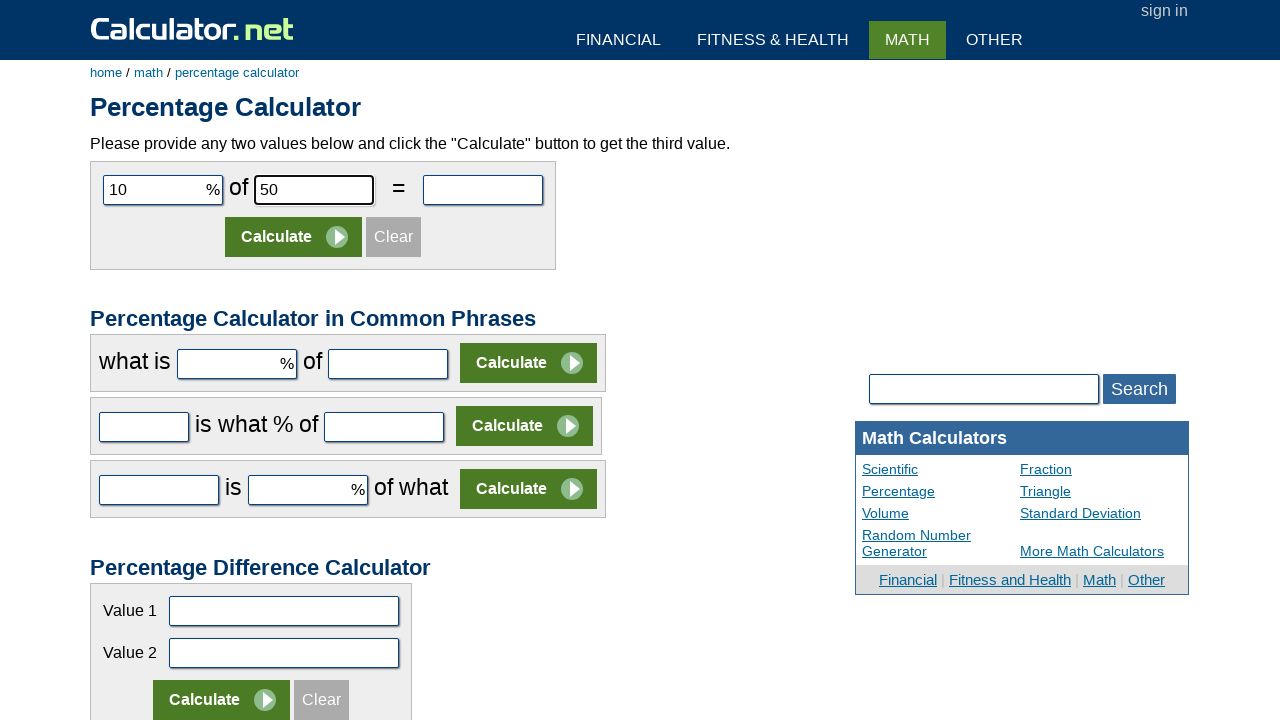

Clicked Calculate button to compute 10% of 50 at (294, 237) on xpath=//*[@id='content']/form[1]/table/tbody/tr[2]/td/input[2]
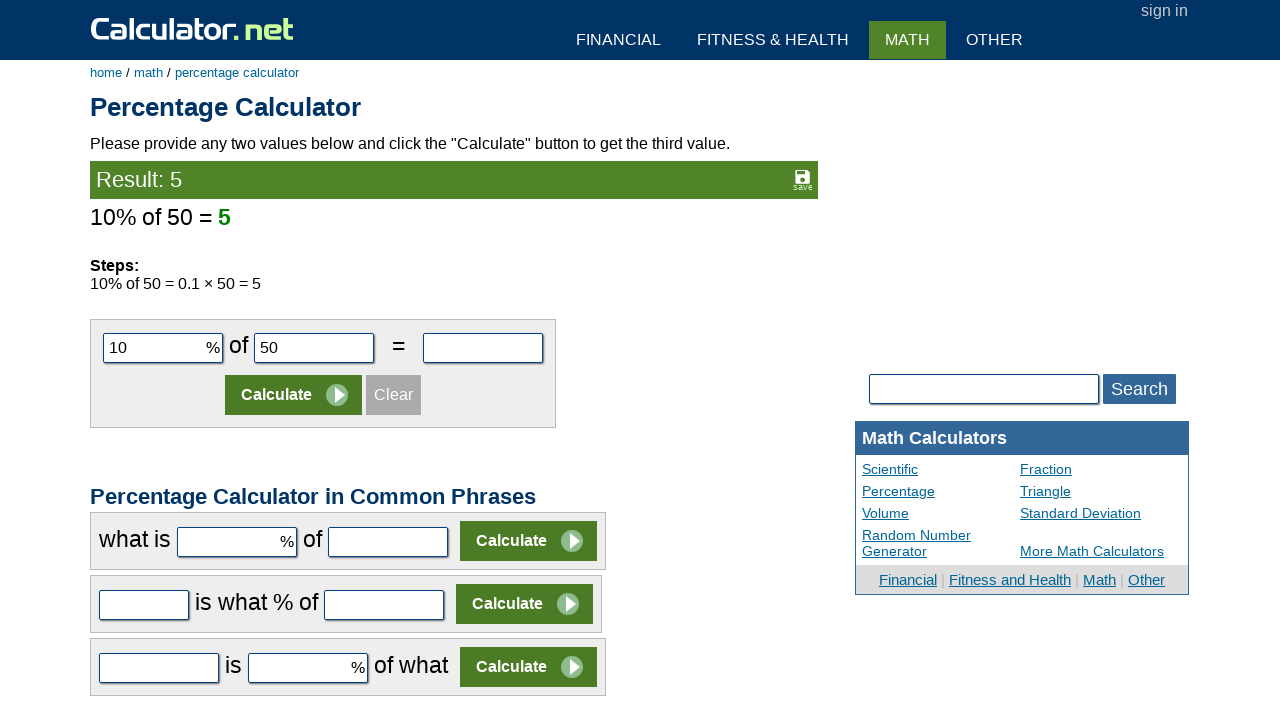

Verified result is displayed on the page
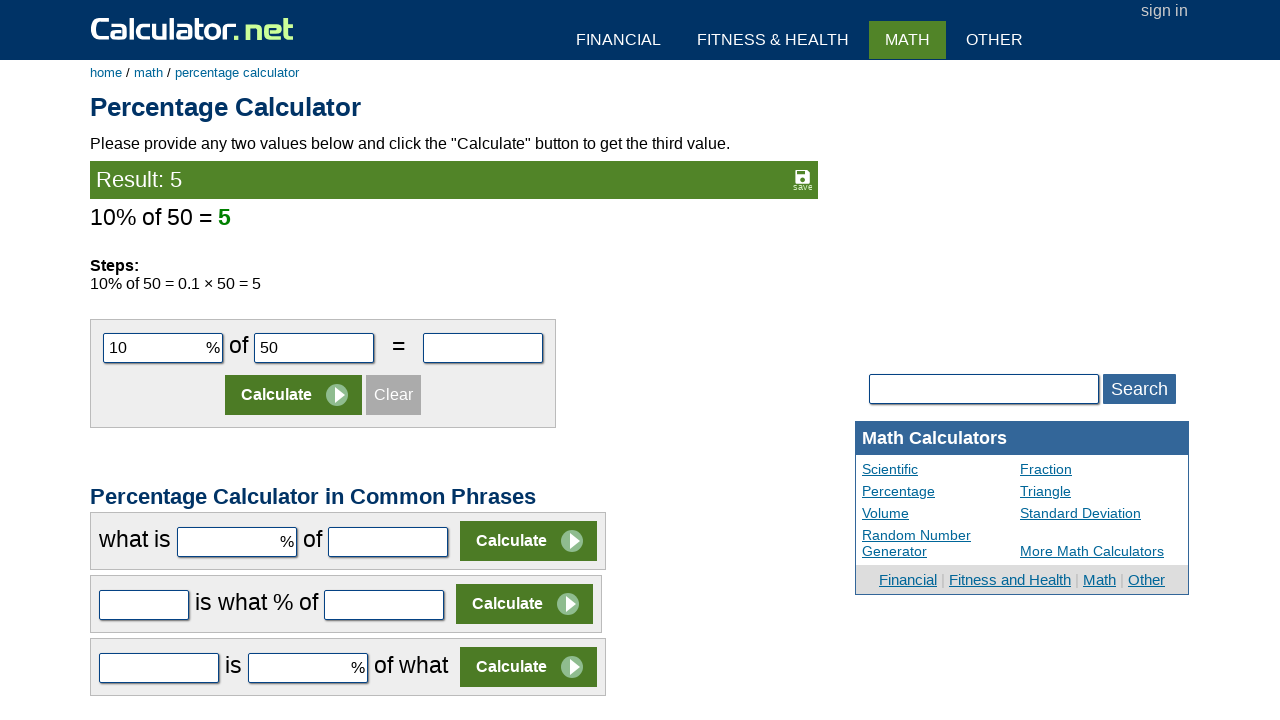

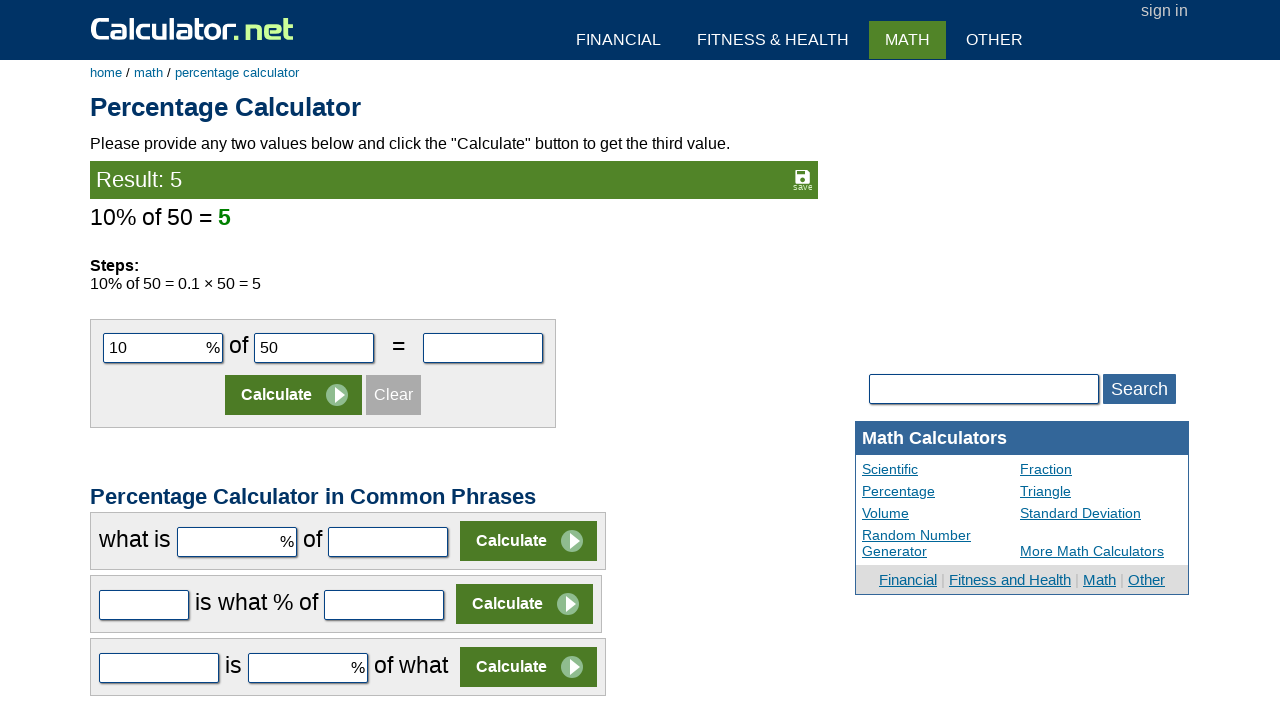